Tests that entering a number above 100 displays the error message "Number is too big"

Starting URL: https://kristinek.github.io/site/tasks/enter_a_number

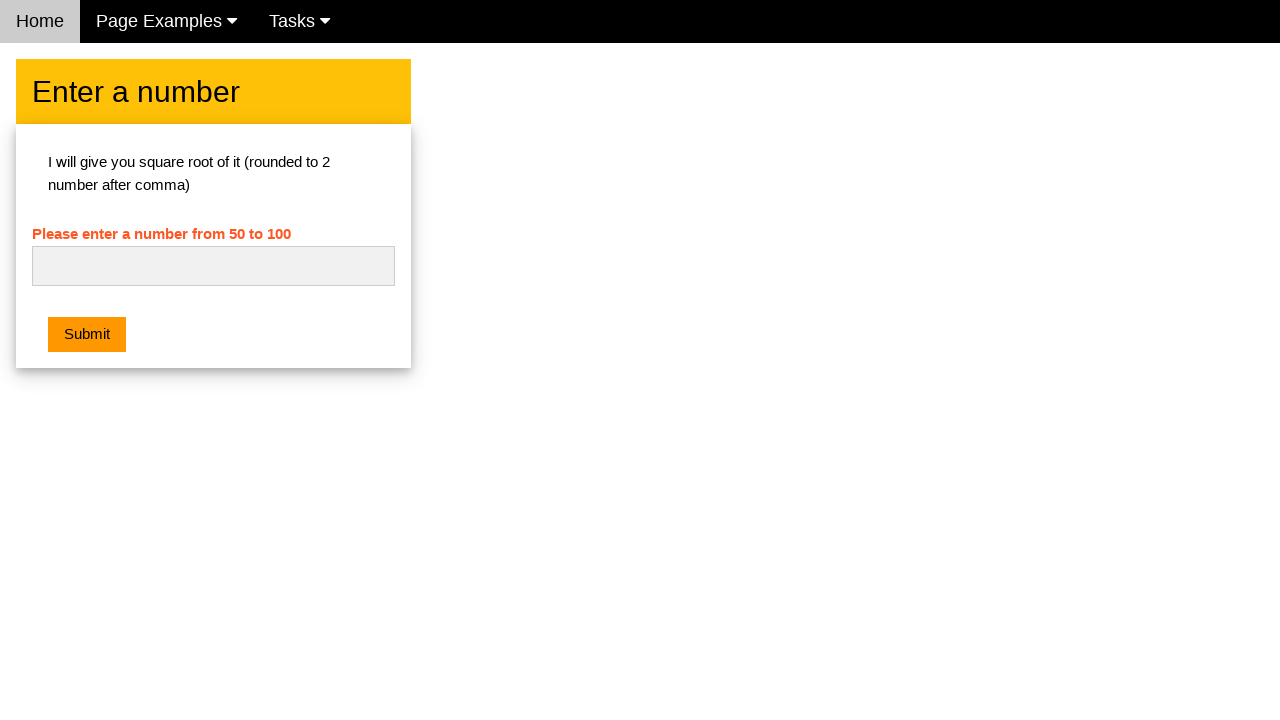

Navigated to enter a number test page
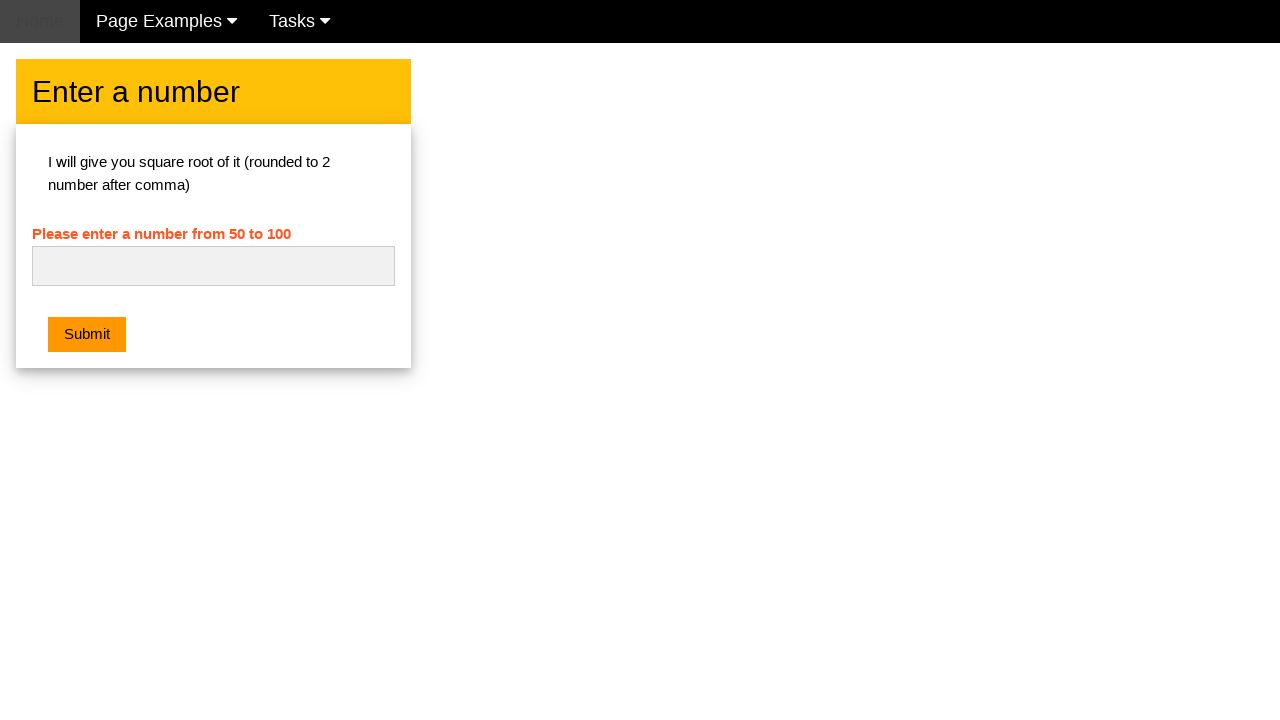

Entered number 120 into input field on #numb
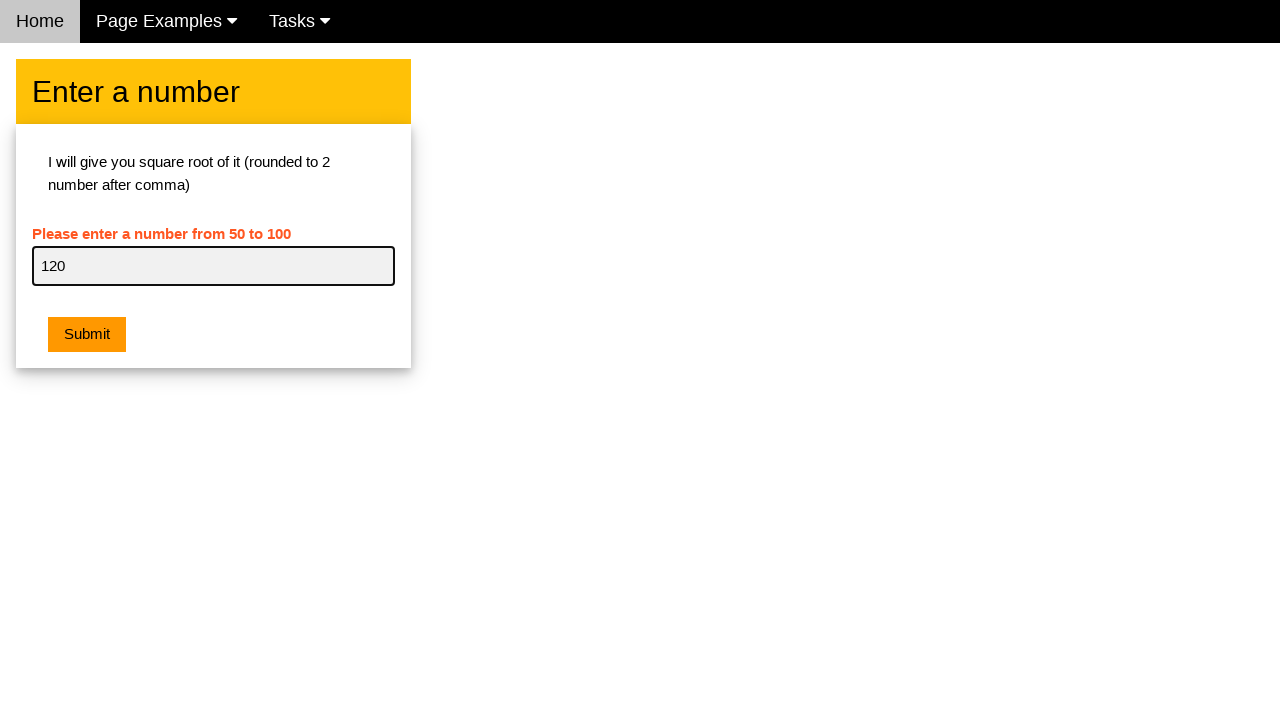

Clicked submit button at (87, 335) on button
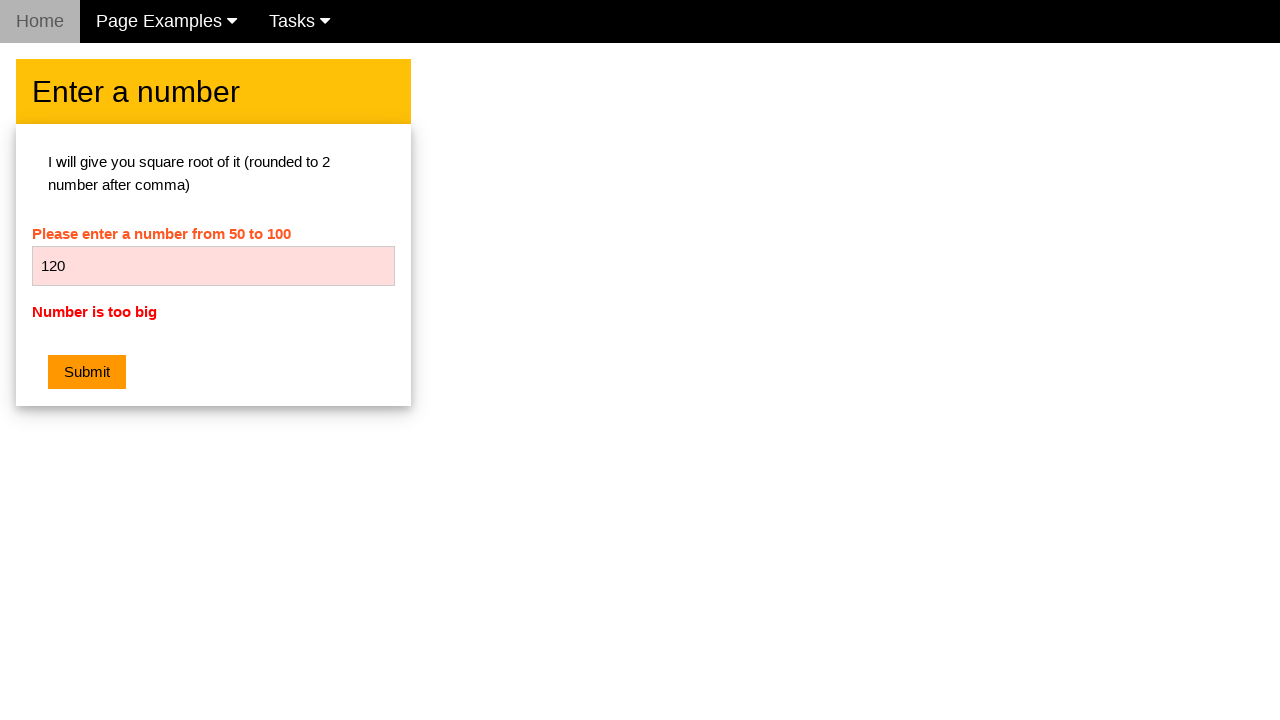

Retrieved error message text
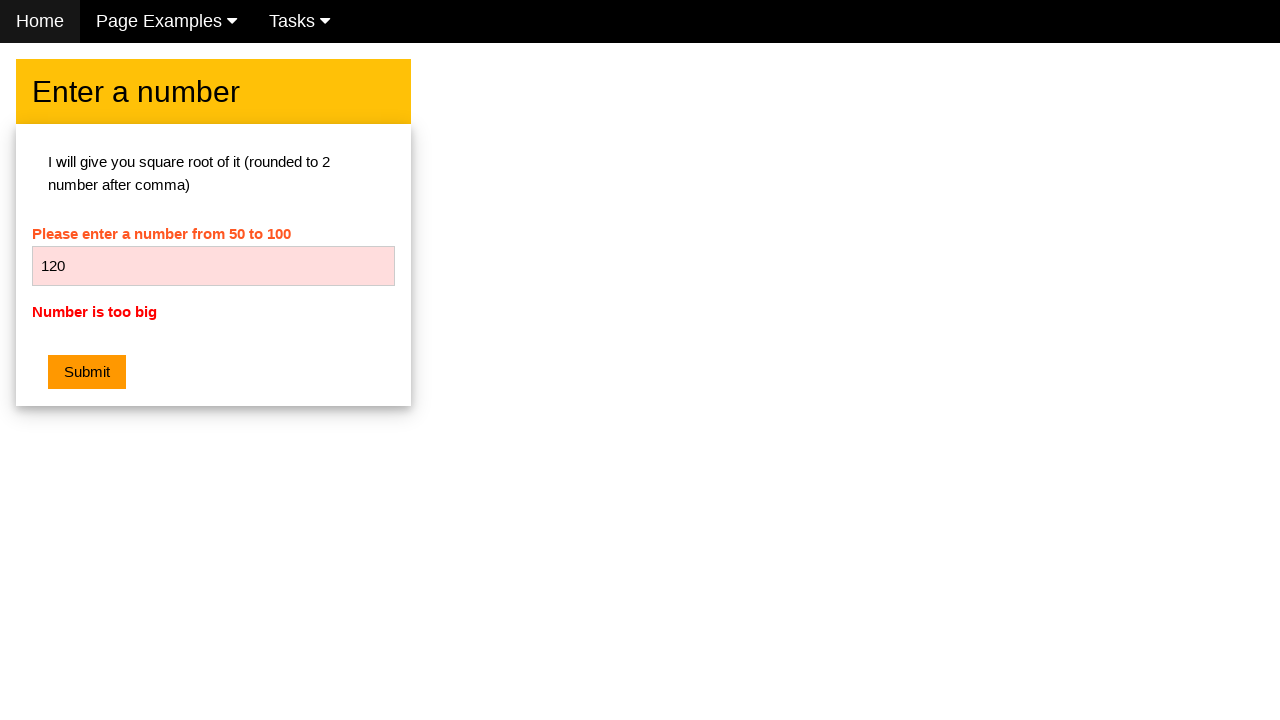

Verified error message displays 'Number is too big'
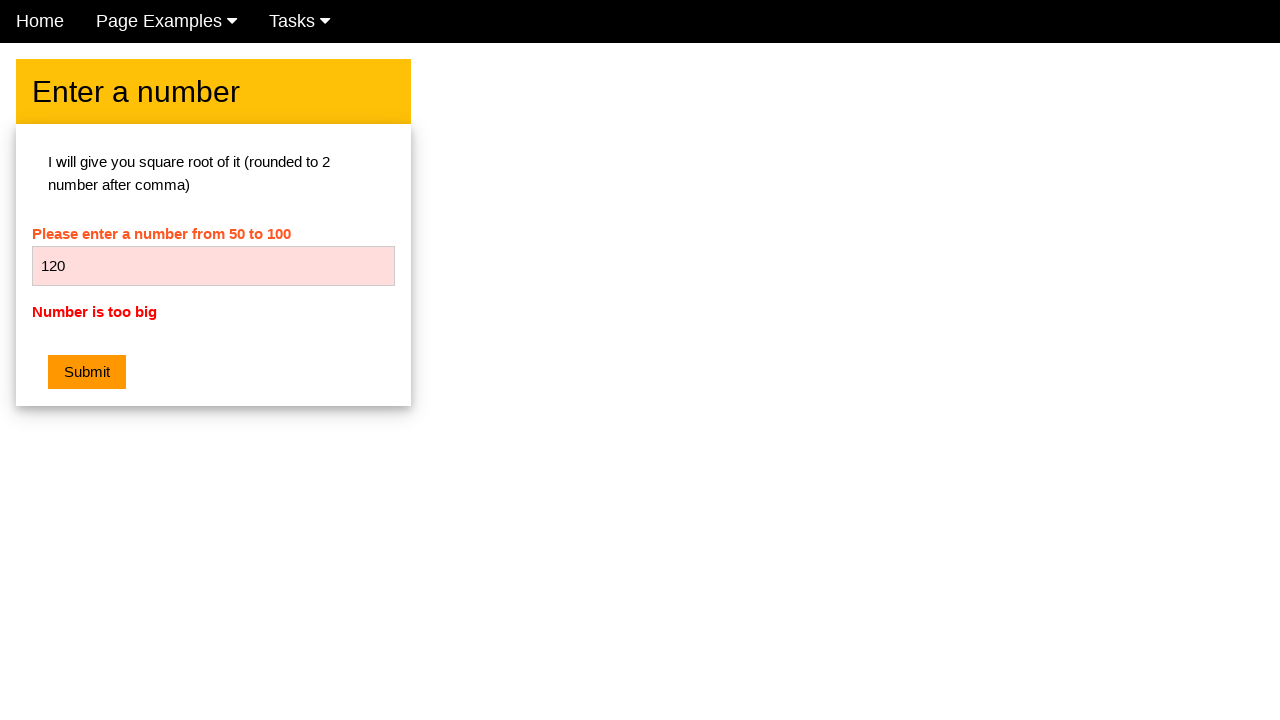

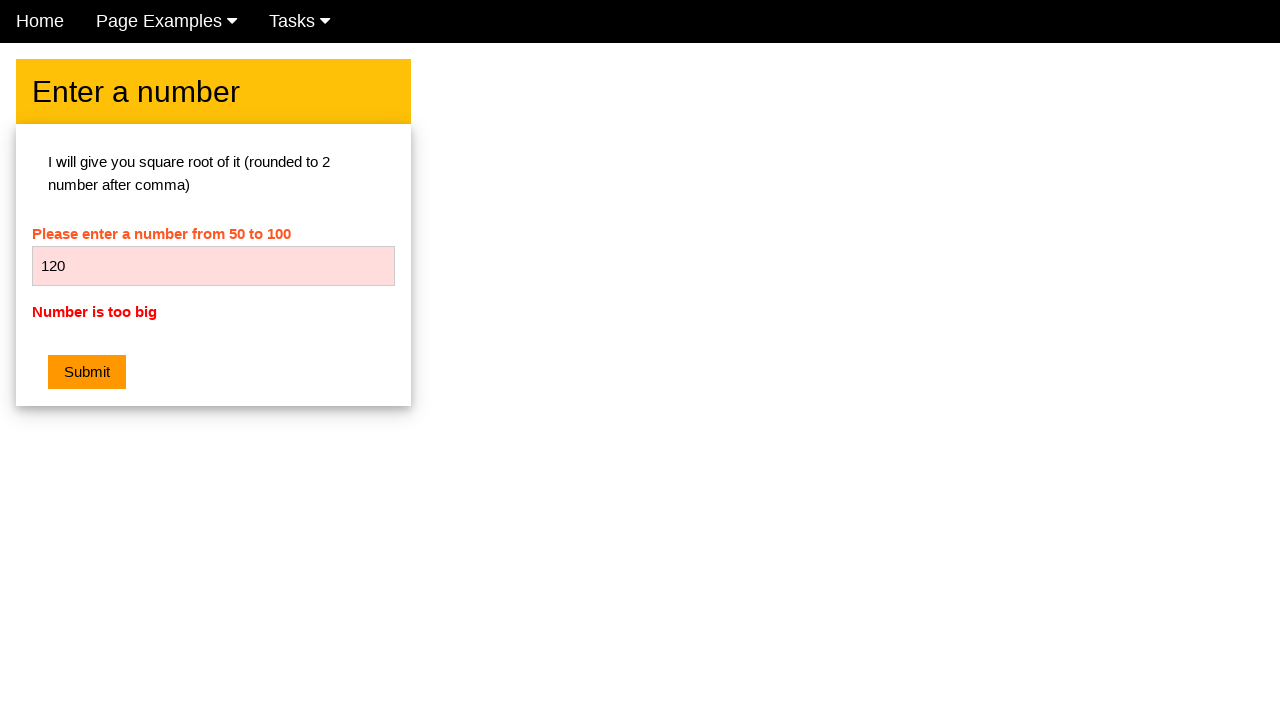